Tests the navigation menu on Bluestone jewelry website by hovering over the "Rings" menu item to reveal dropdown options

Starting URL: https://www.bluestone.com

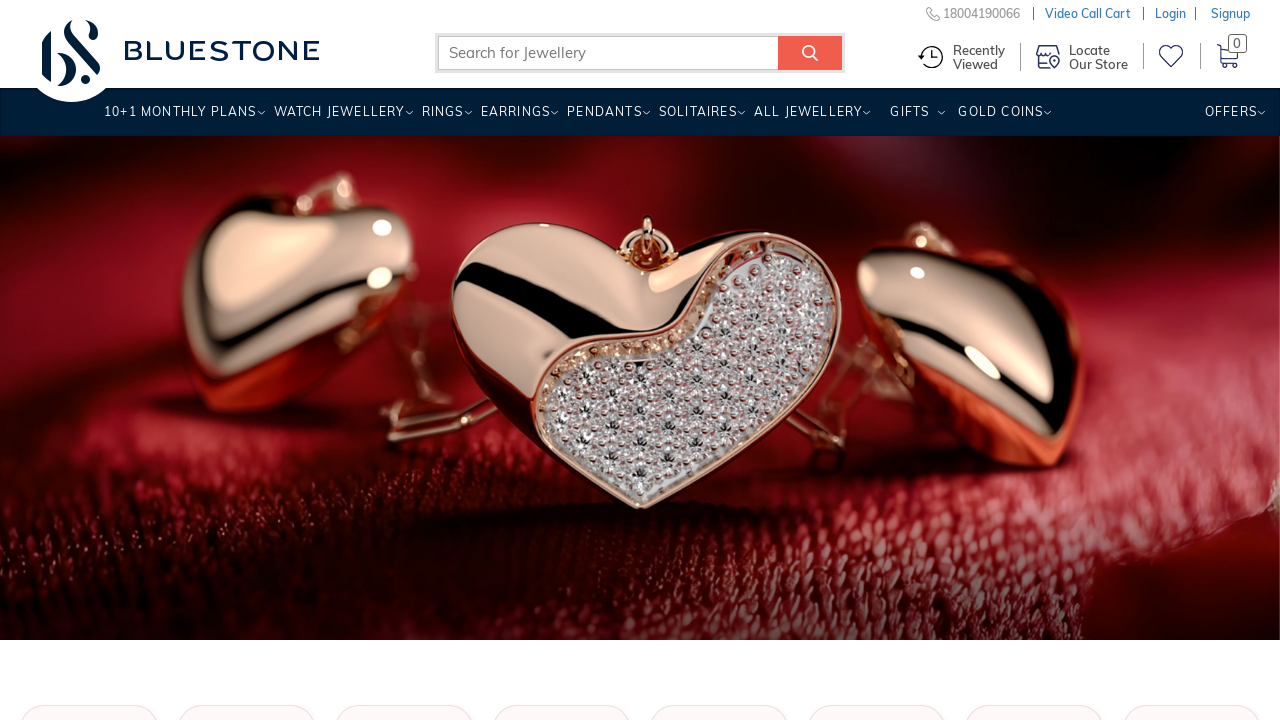

Hovered over 'Rings' menu item to reveal dropdown options at (442, 119) on xpath=//a[text()='Rings ']
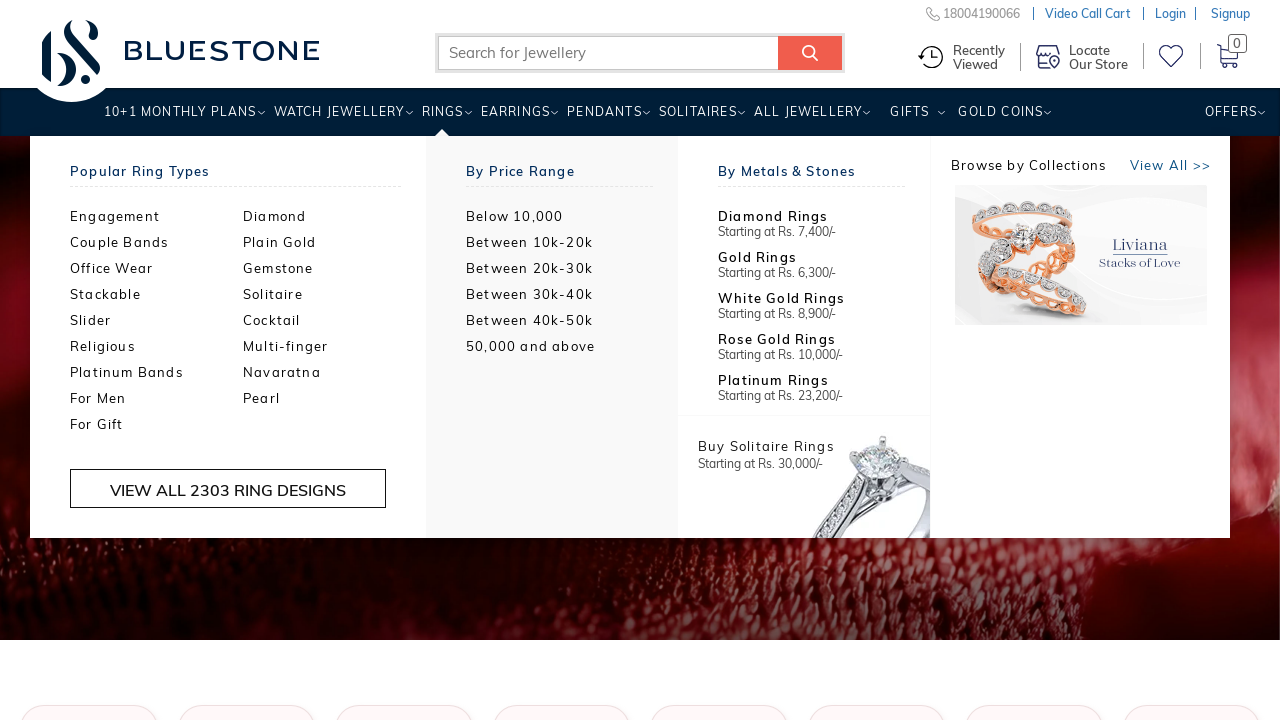

Dropdown menu content appeared after hovering over Rings
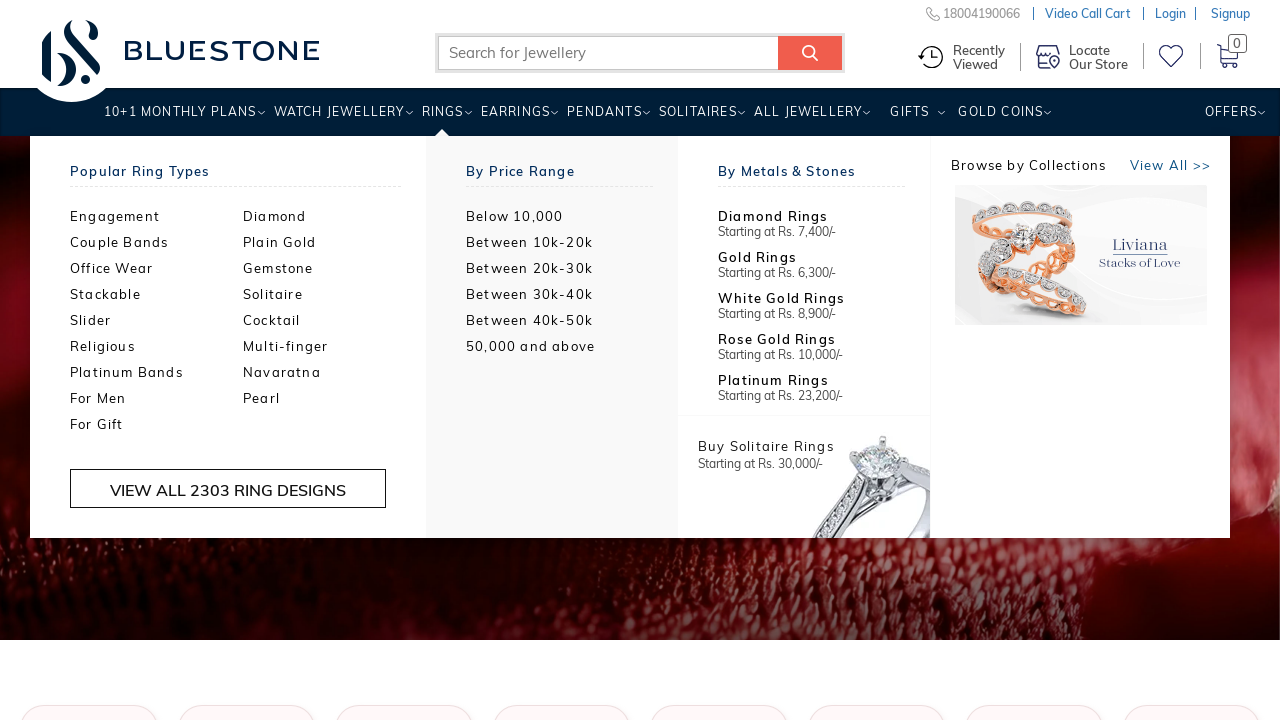

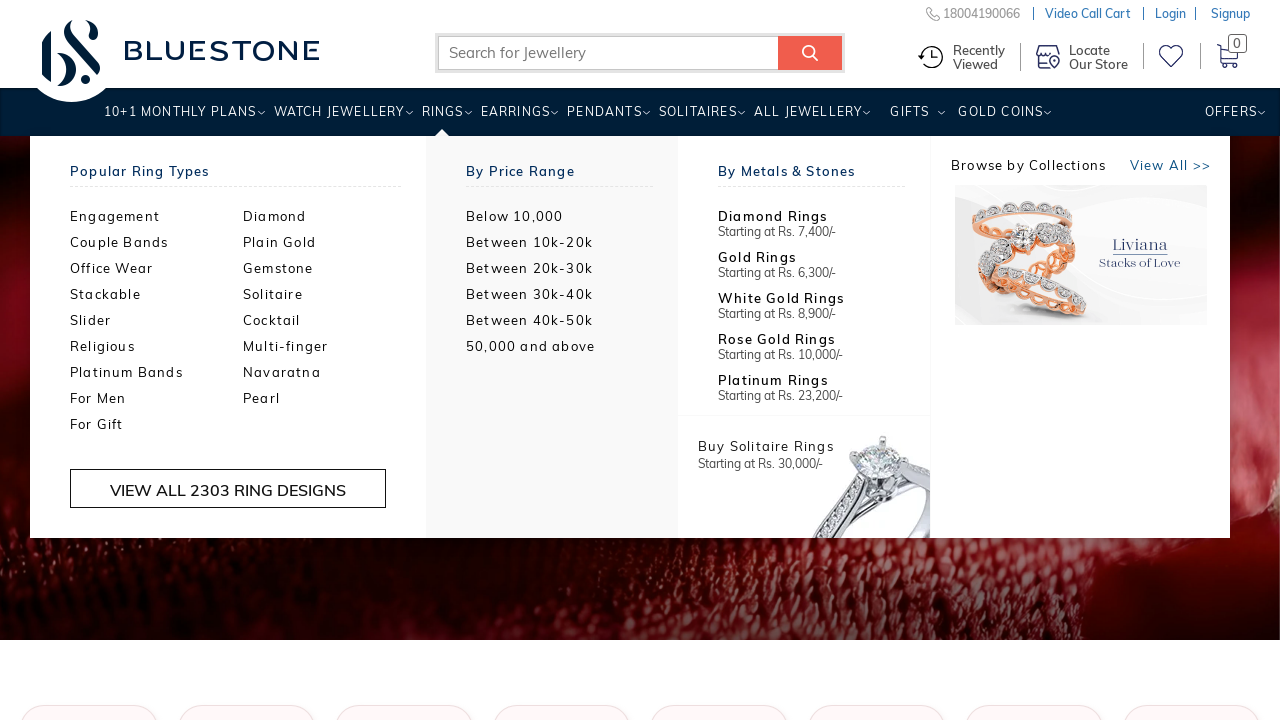